Tests radio button selection between two options

Starting URL: https://www.selenium.dev/selenium/web/web-form.html

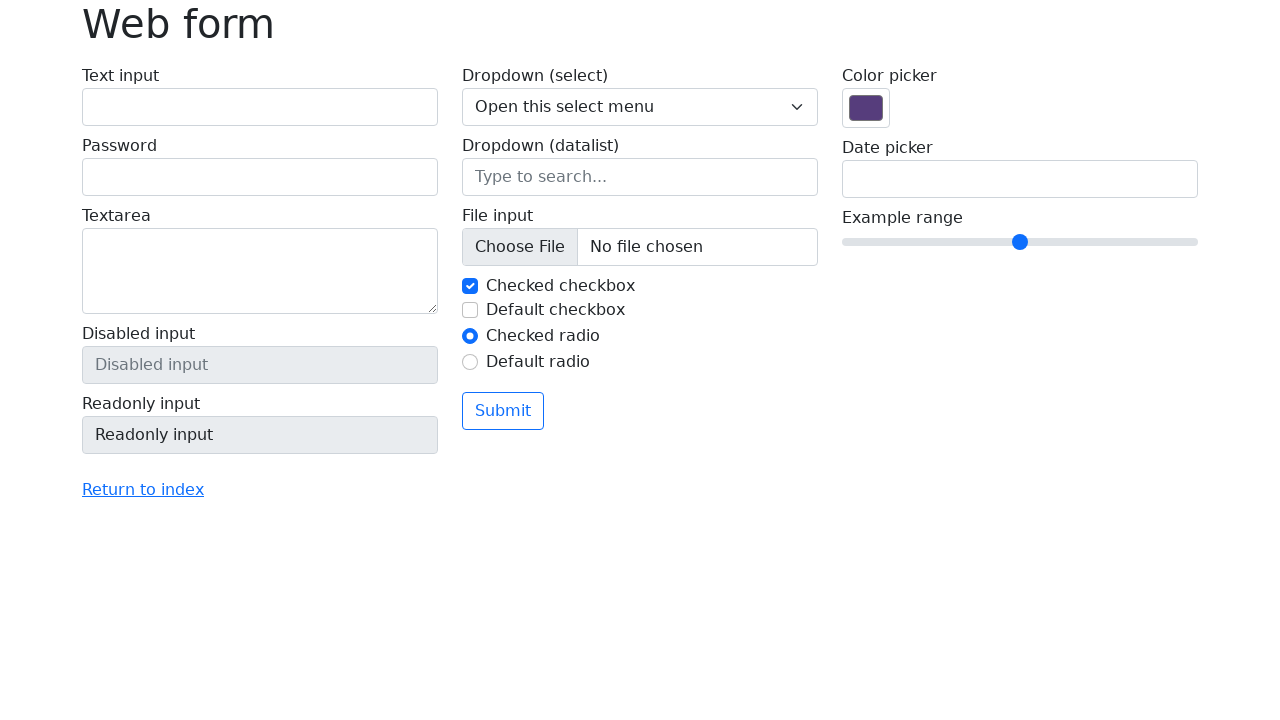

Navigated to web form page
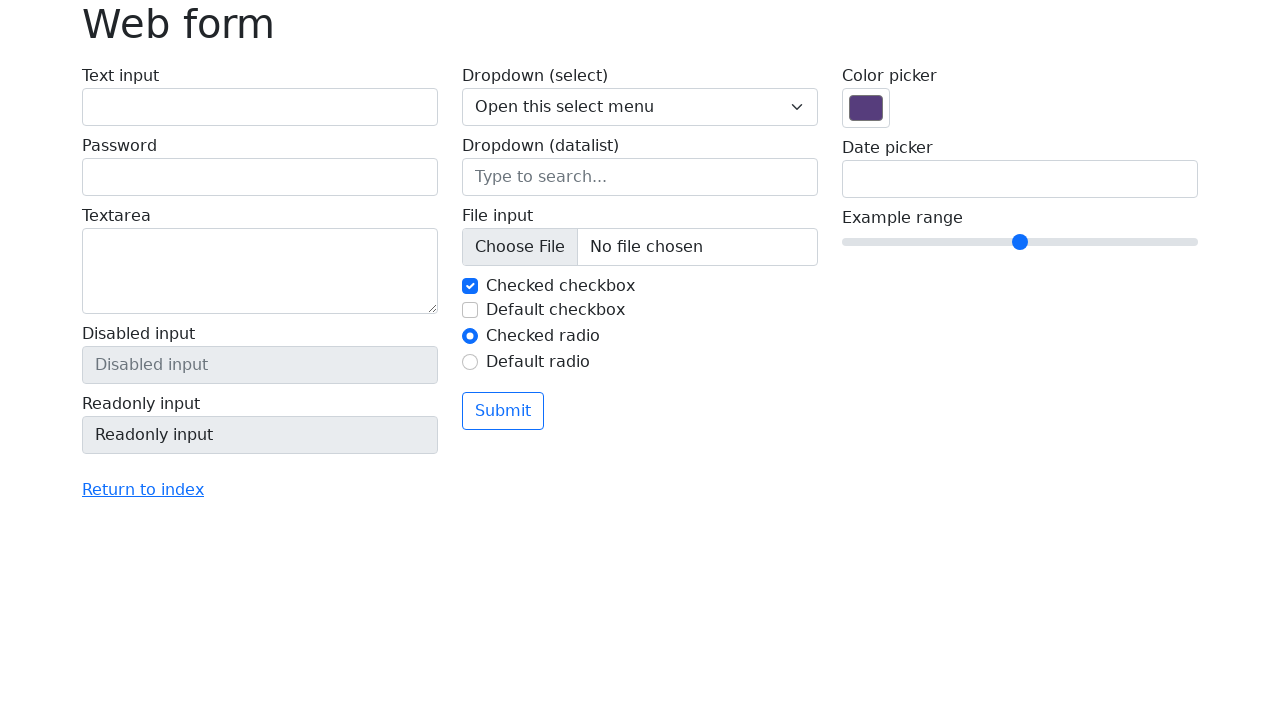

Clicked first radio button option at (470, 336) on #my-radio-1
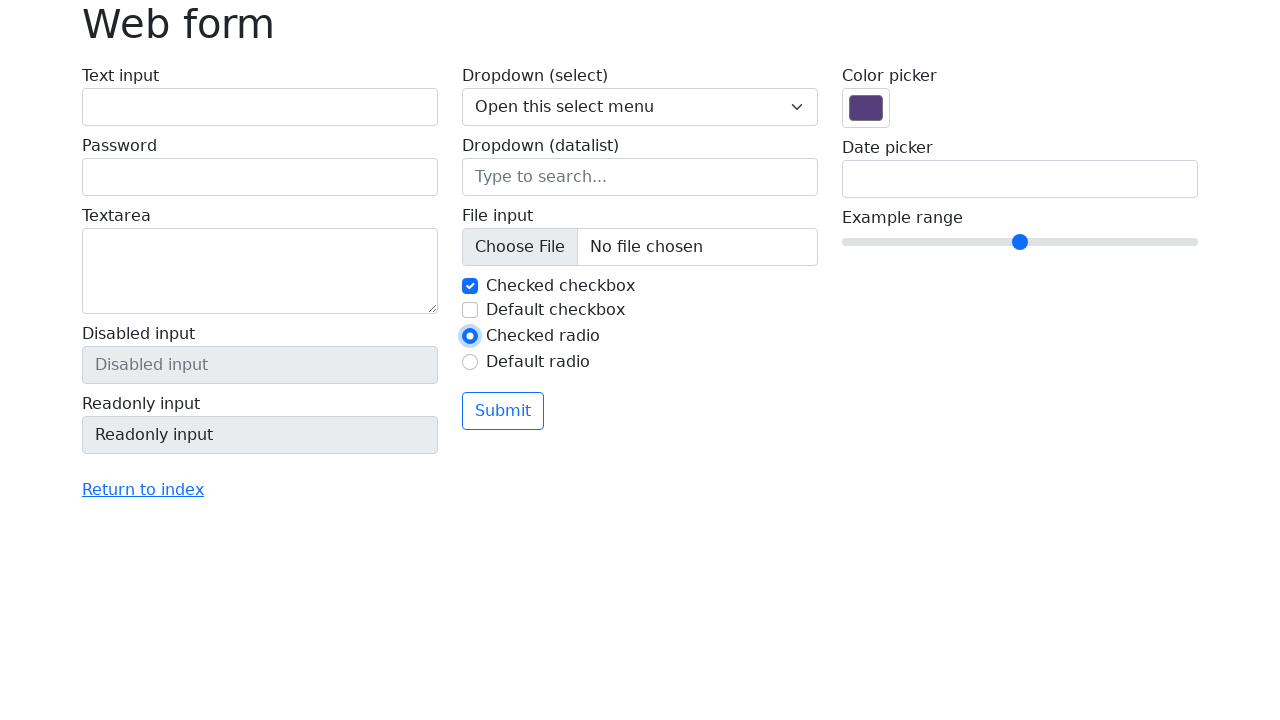

Clicked second radio button option at (470, 362) on #my-radio-2
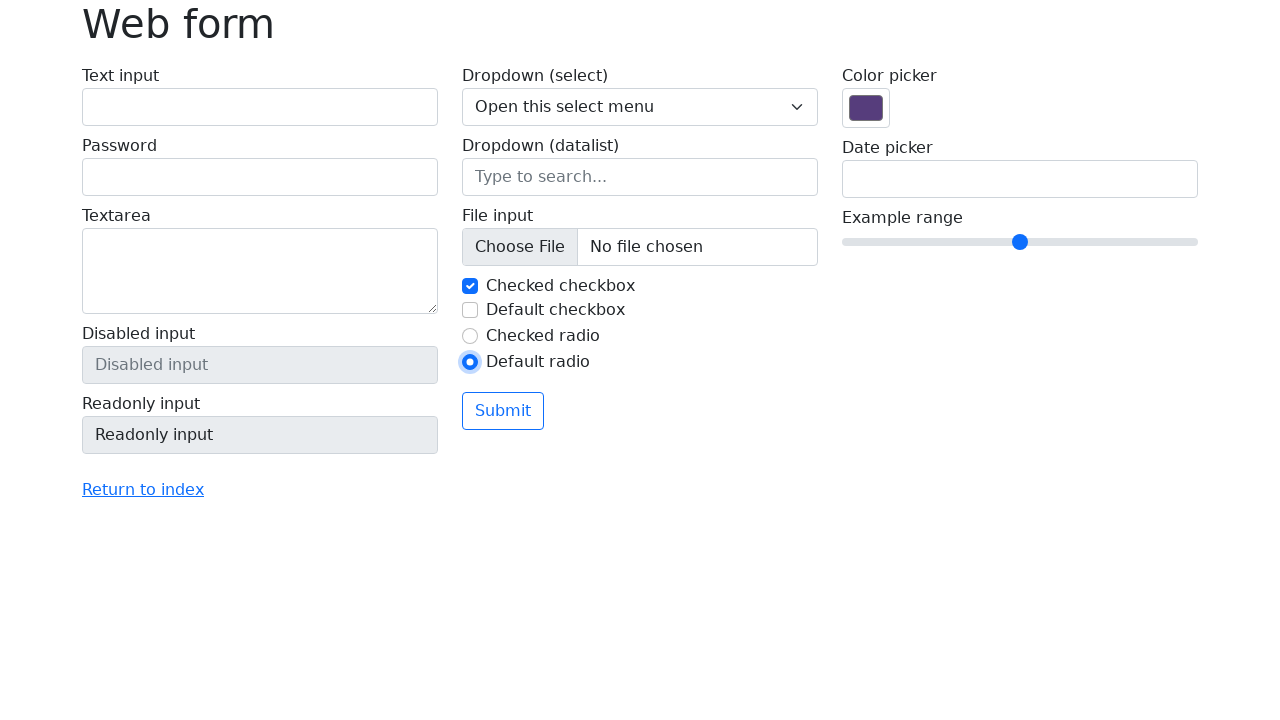

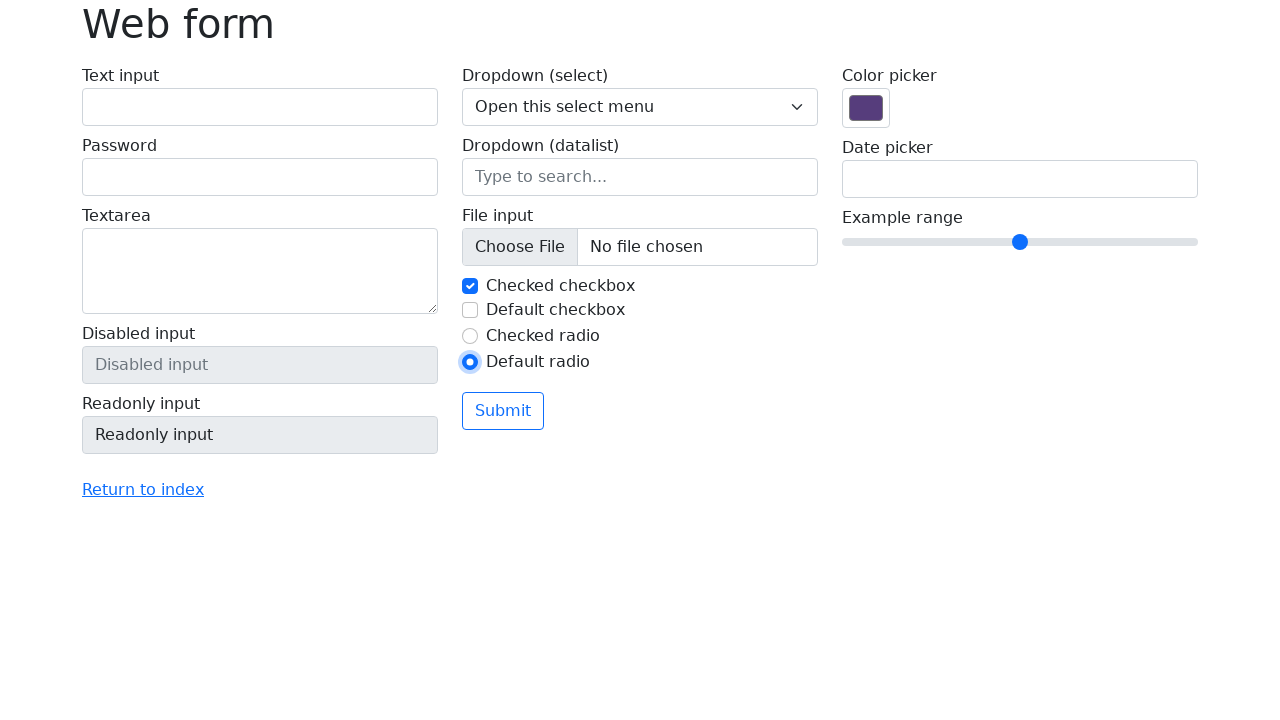